Tests OYO Rooms date picker by selecting check-in and check-out dates dynamically based on current date plus offsets

Starting URL: https://www.oyorooms.com/

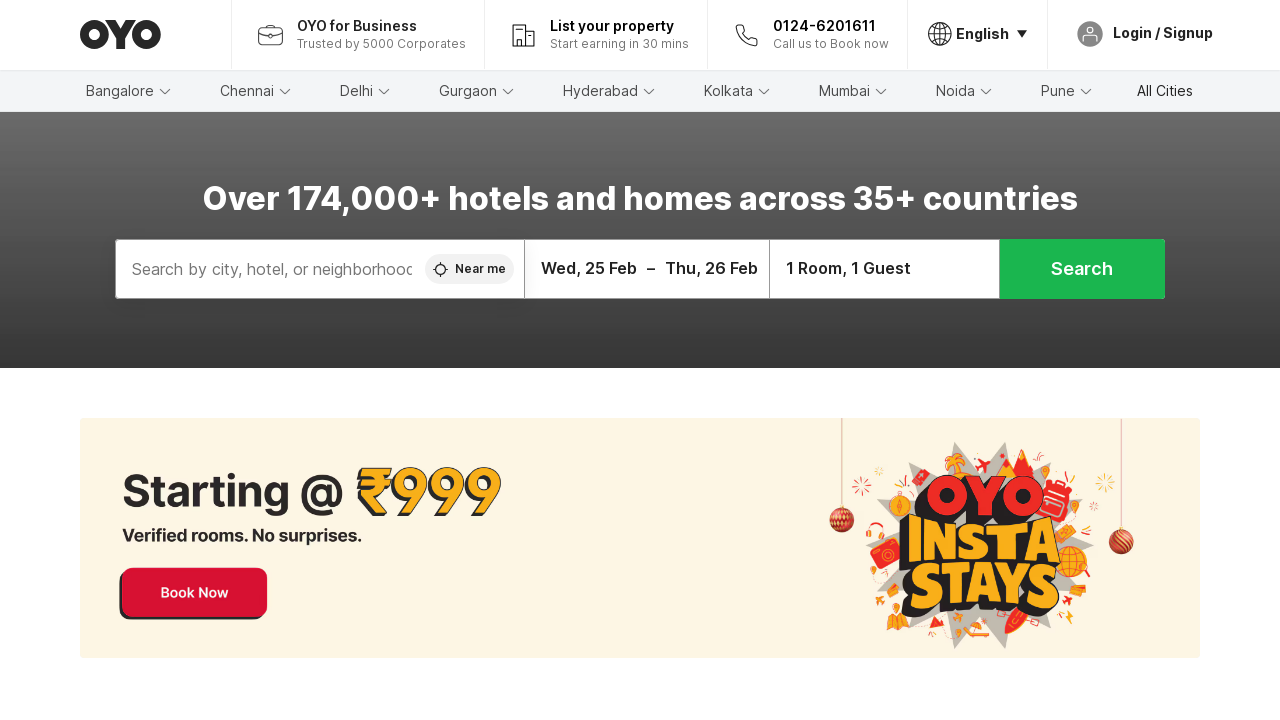

Clicked on date picker to open calendar at (647, 269) on div.oyo-row.oyo-row--no-spacing.datePickerDesktop.datePickerDesktop--home
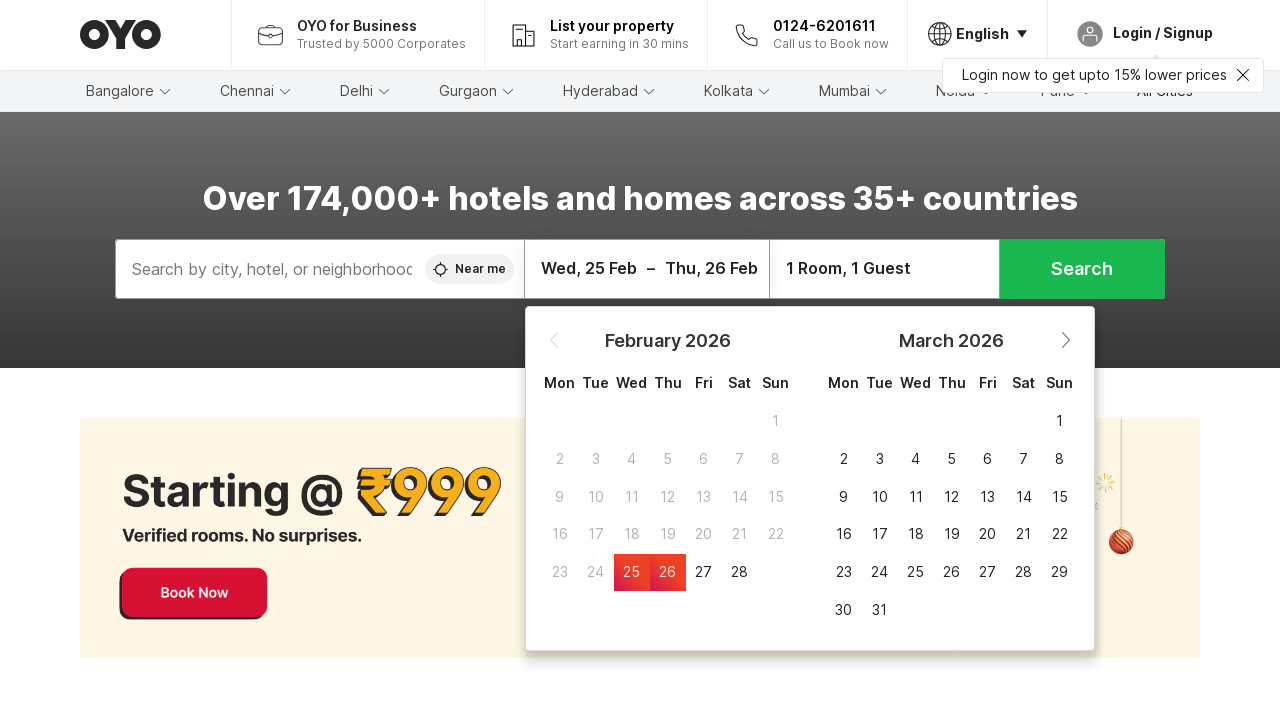

Clicked next month arrow to navigate forward in calendar at (1065, 340) on div.DateRangePicker__PaginationArrow.DateRangePicker__PaginationArrow--next
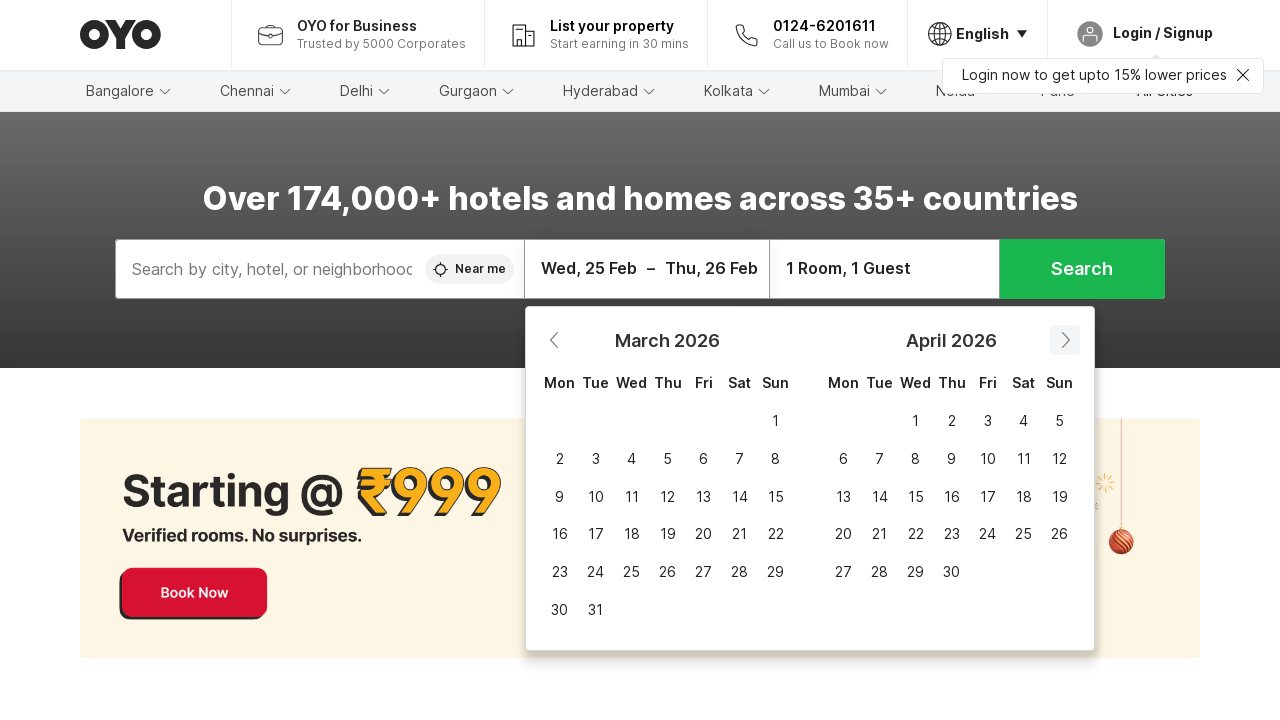

Clicked next month arrow to navigate forward in calendar at (1065, 340) on div.DateRangePicker__PaginationArrow.DateRangePicker__PaginationArrow--next
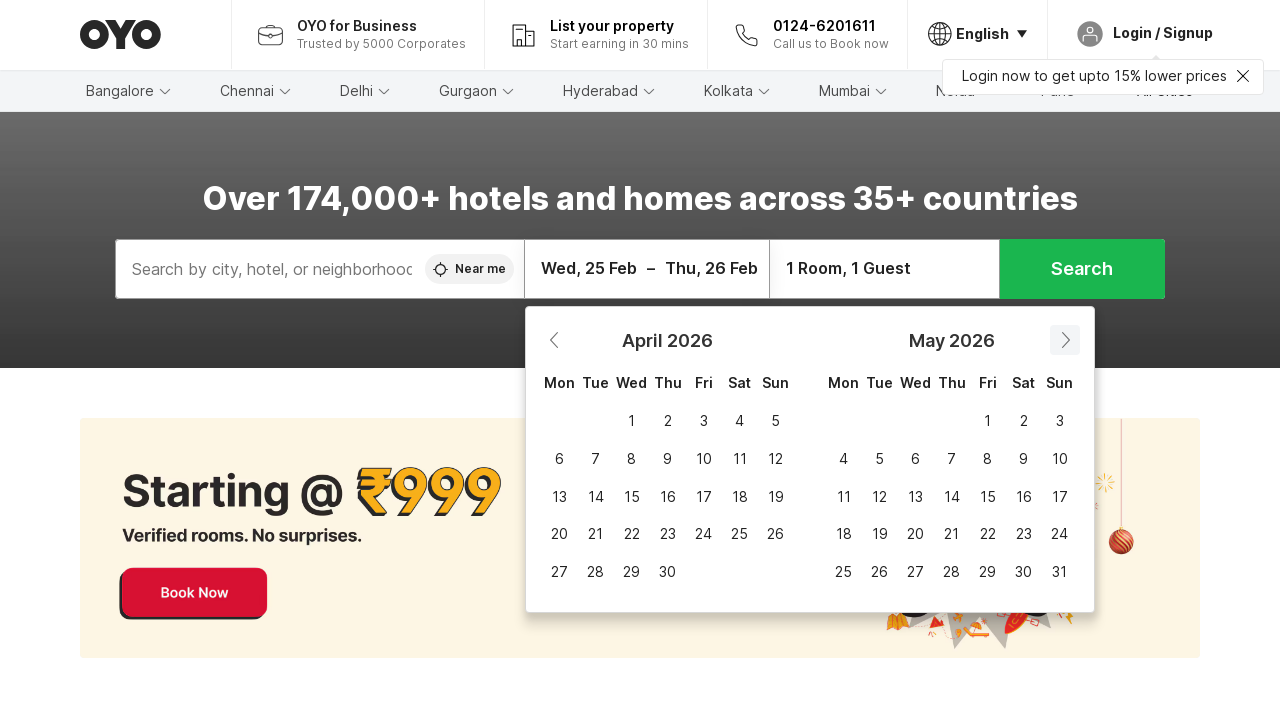

Clicked next month arrow to navigate forward in calendar at (1065, 340) on div.DateRangePicker__PaginationArrow.DateRangePicker__PaginationArrow--next
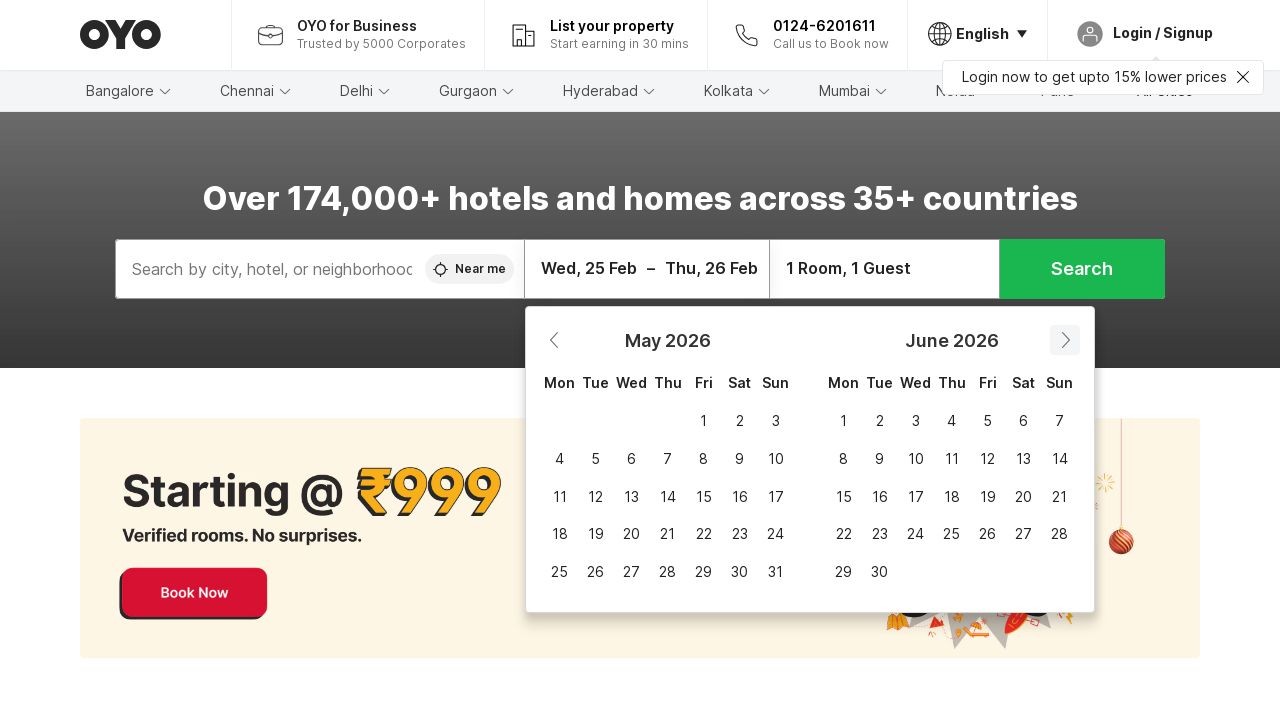

Clicked next month arrow to navigate forward in calendar at (1065, 340) on div.DateRangePicker__PaginationArrow.DateRangePicker__PaginationArrow--next
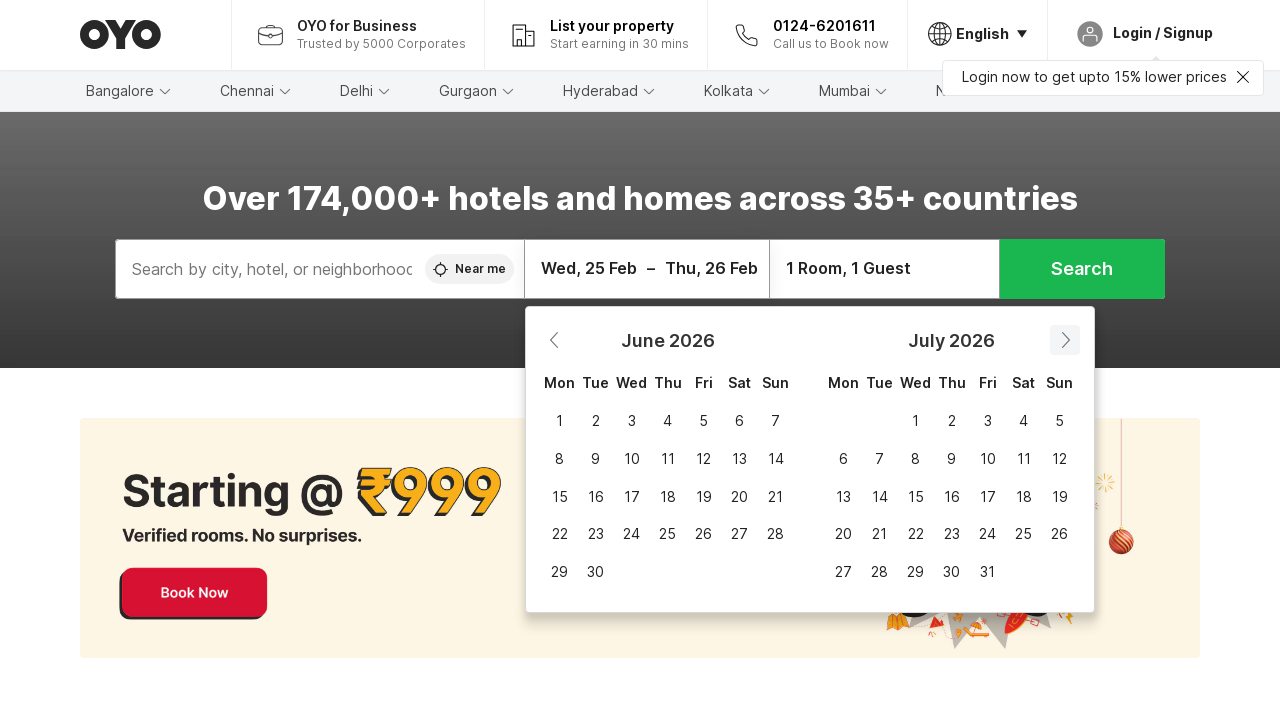

Selected check-in date: 25 July 2026 at (1024, 535) on //span[text()='July']/..//span[text()='2026']/../..//span[text()='25']
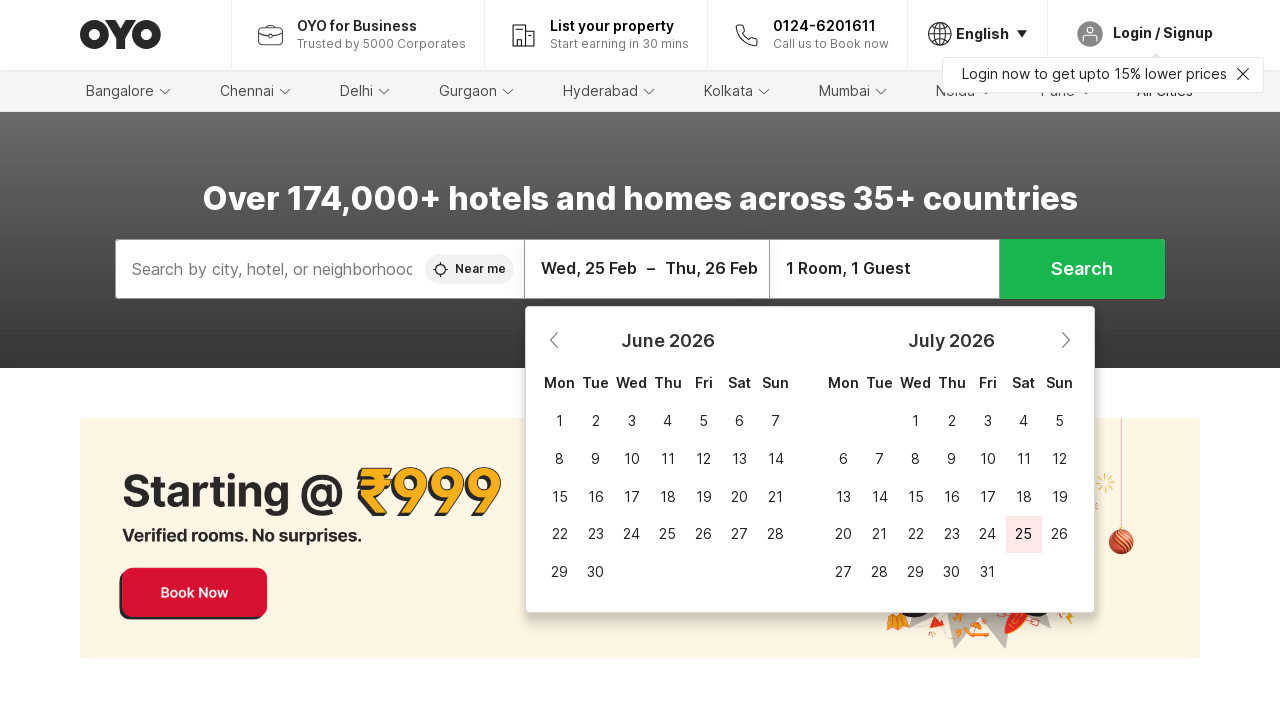

Selected check-out date: 7 July 2026 at (880, 459) on //span[text()='July']/..//span[text()='2026']/../..//span[text()='7']
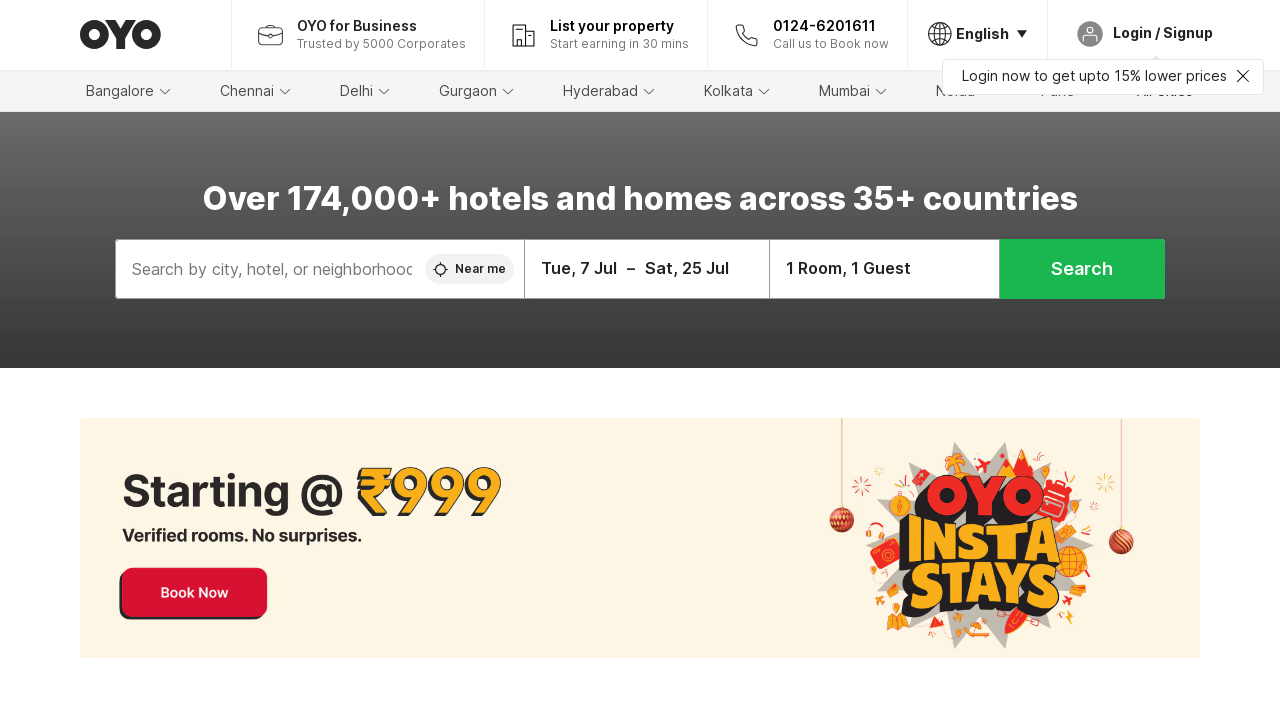

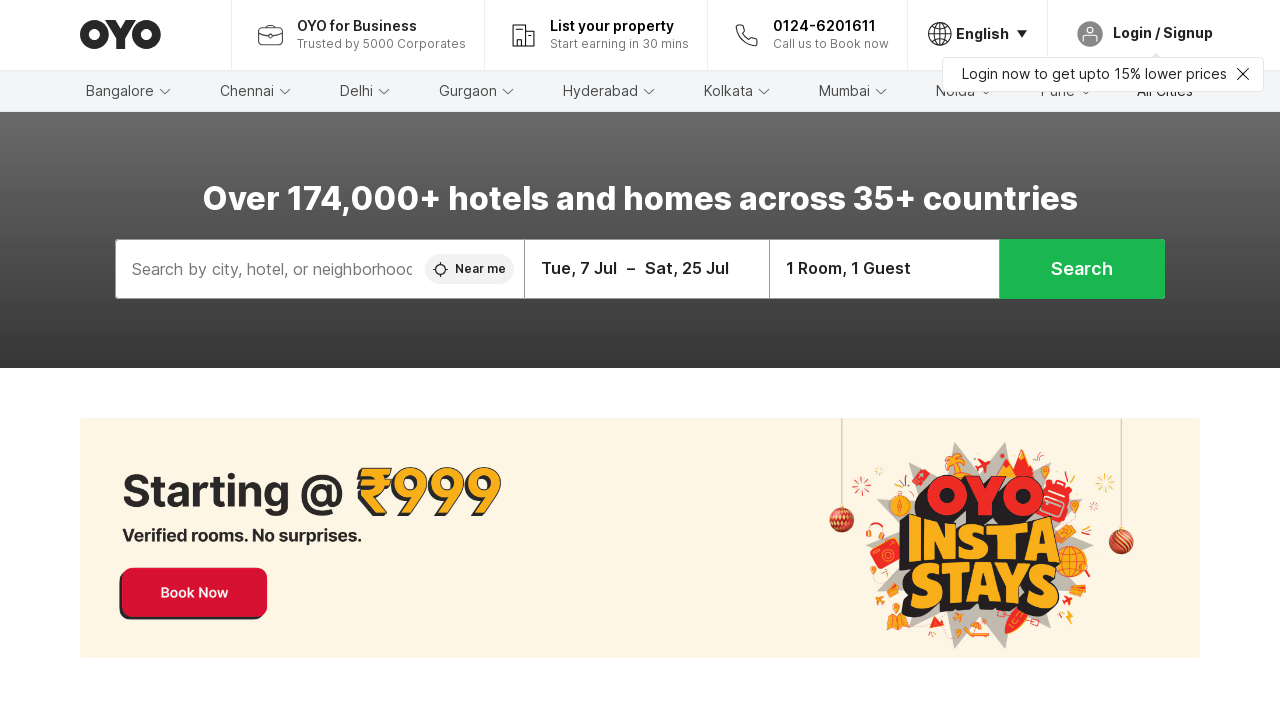